Tests JavaScript prompt alert functionality by clicking a button, entering text into the prompt, accepting it, and verifying the result

Starting URL: https://testpages.herokuapp.com/styled/alerts/alert-test.html

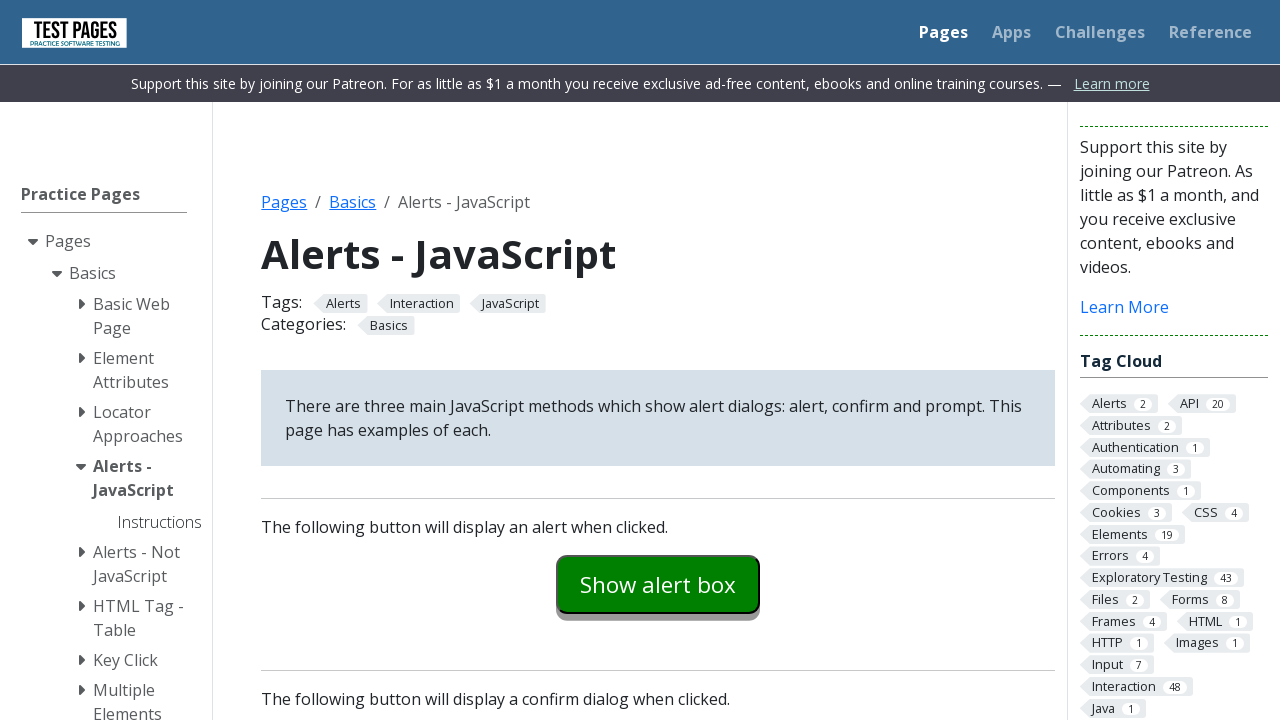

Clicked the prompt example button to trigger alert at (658, 360) on #promptexample
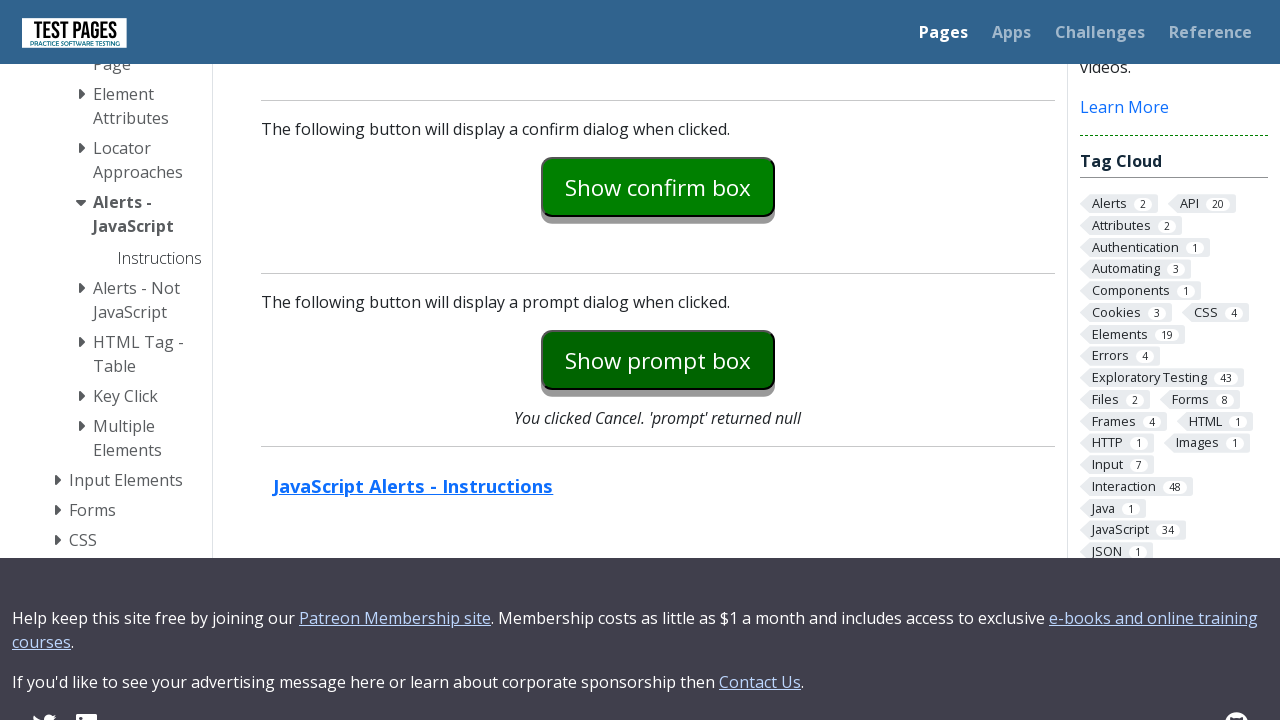

Set up dialog handler to accept prompt with 'hello' text
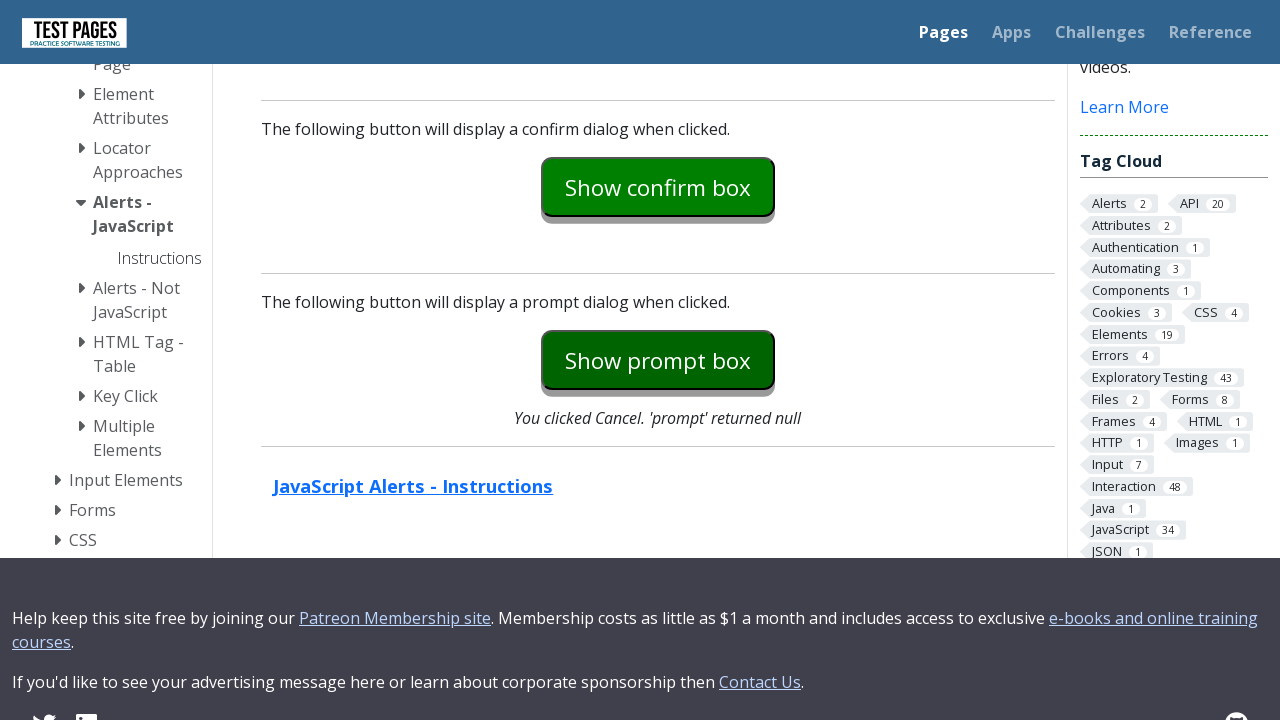

Hovered over the prompt explanation element to verify it exists at (658, 418) on #promptexplanation
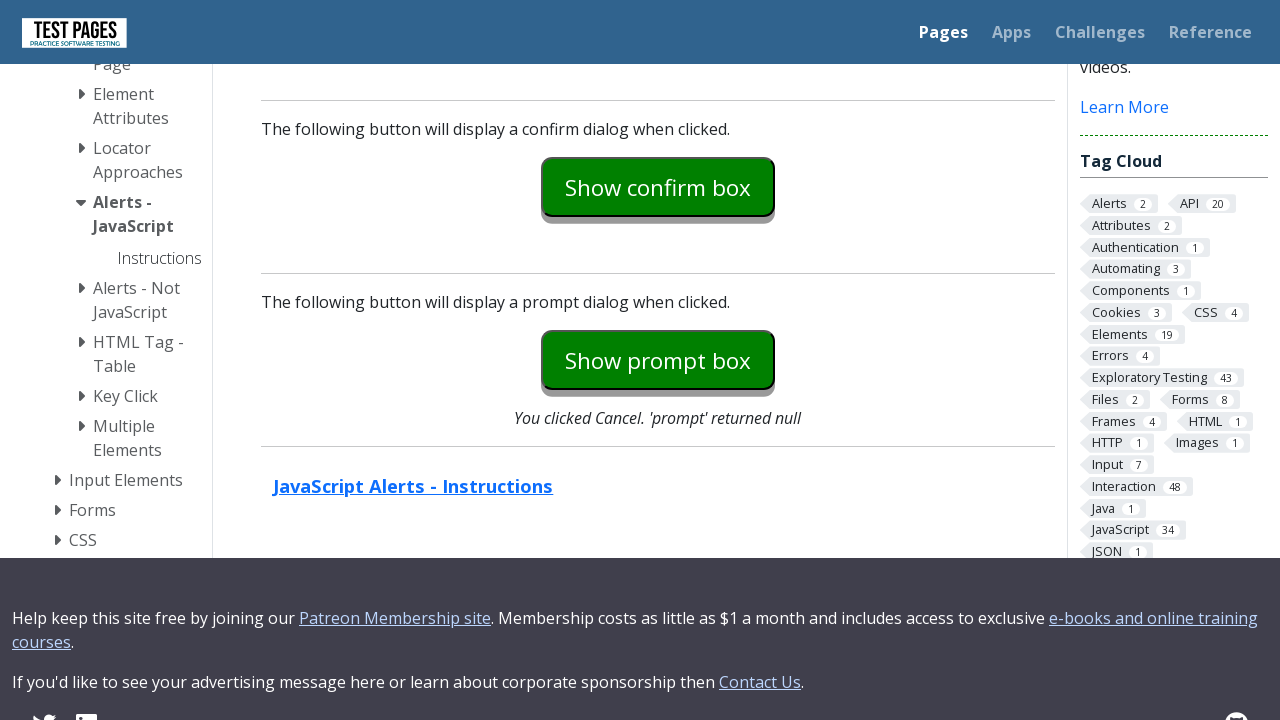

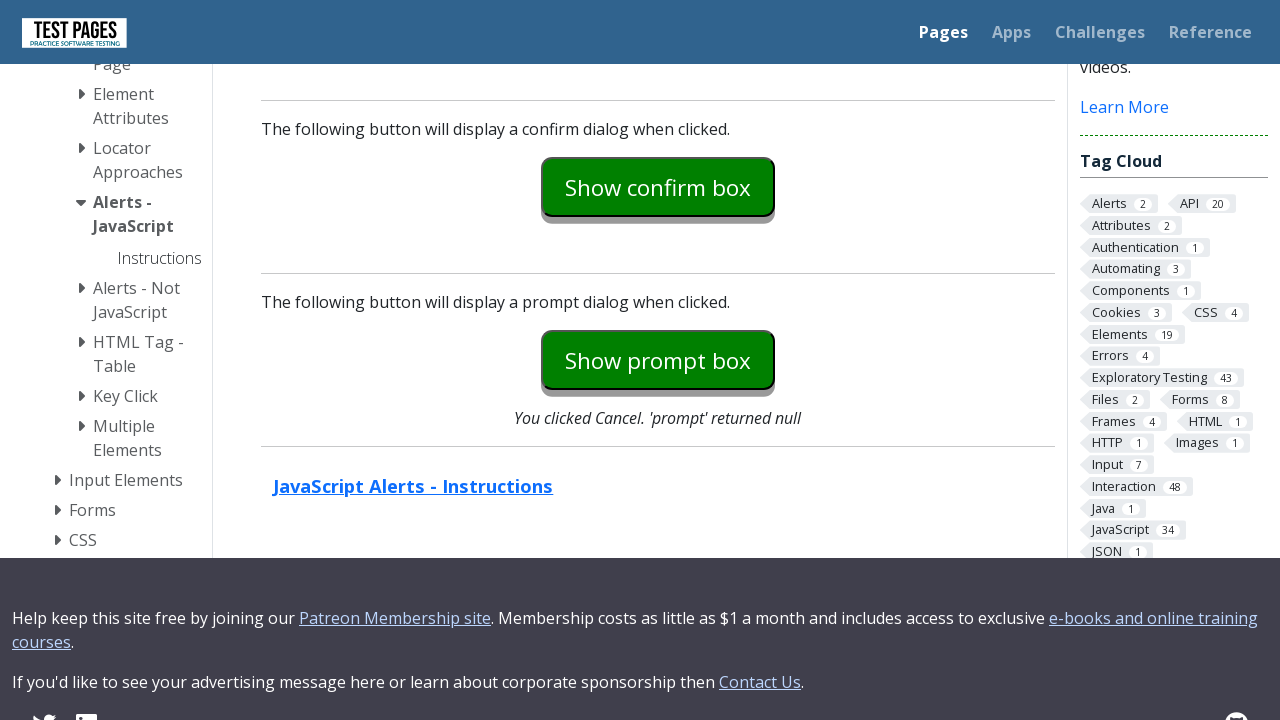